Tests radio button functionality by clicking through different priority options (low, normal, high)

Starting URL: https://www.automationtesting.co.uk/dropdown.html

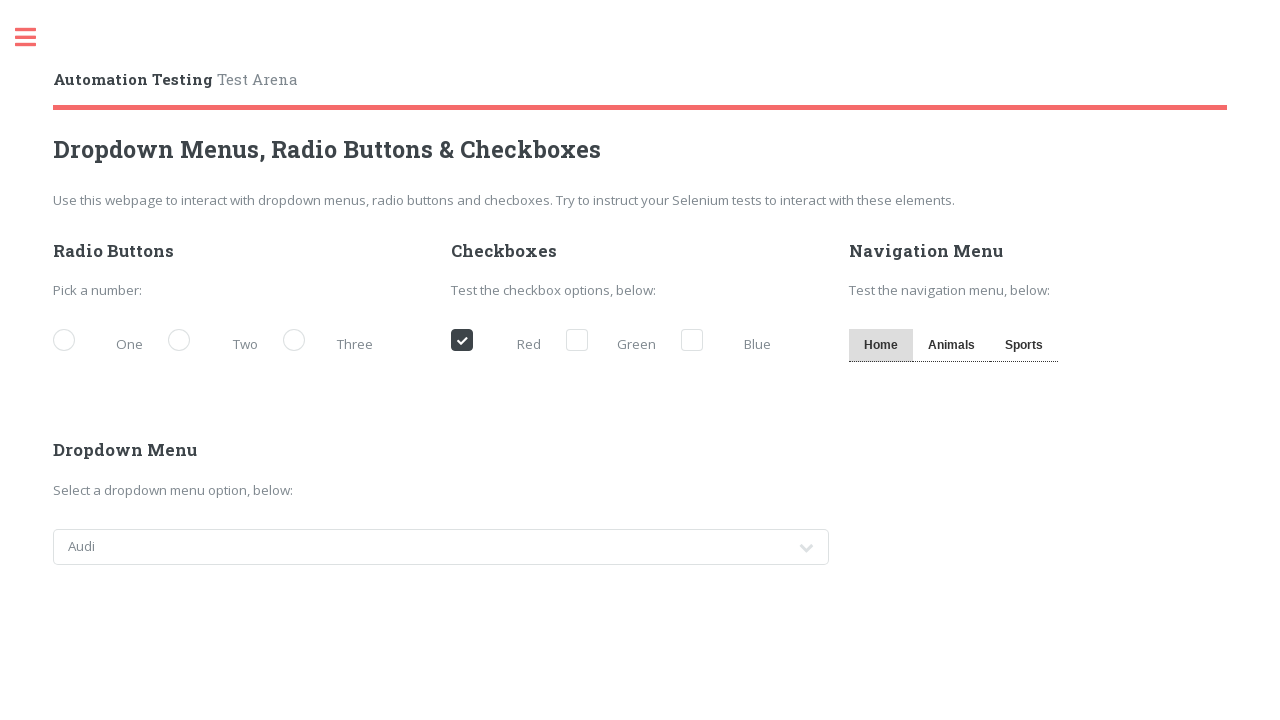

Clicked low priority radio button at (103, 342) on [for='demo-priority-low']
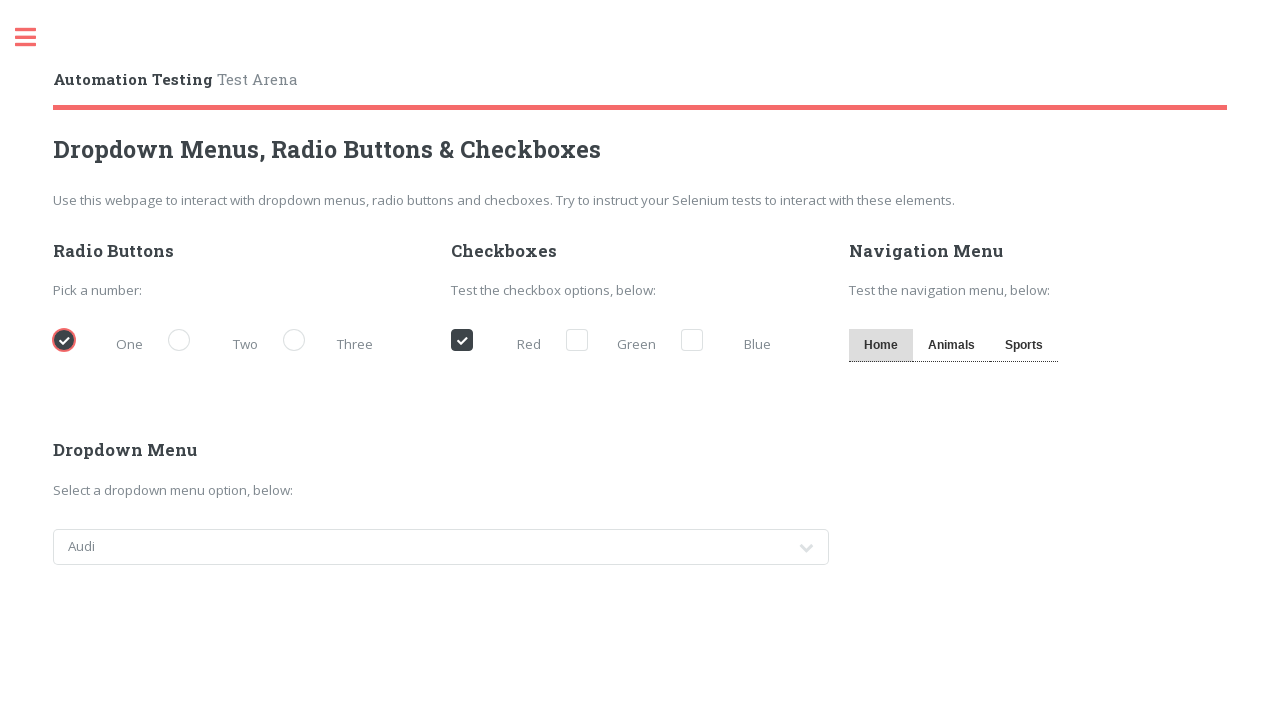

Clicked normal priority radio button at (218, 342) on [for='demo-priority-normal']
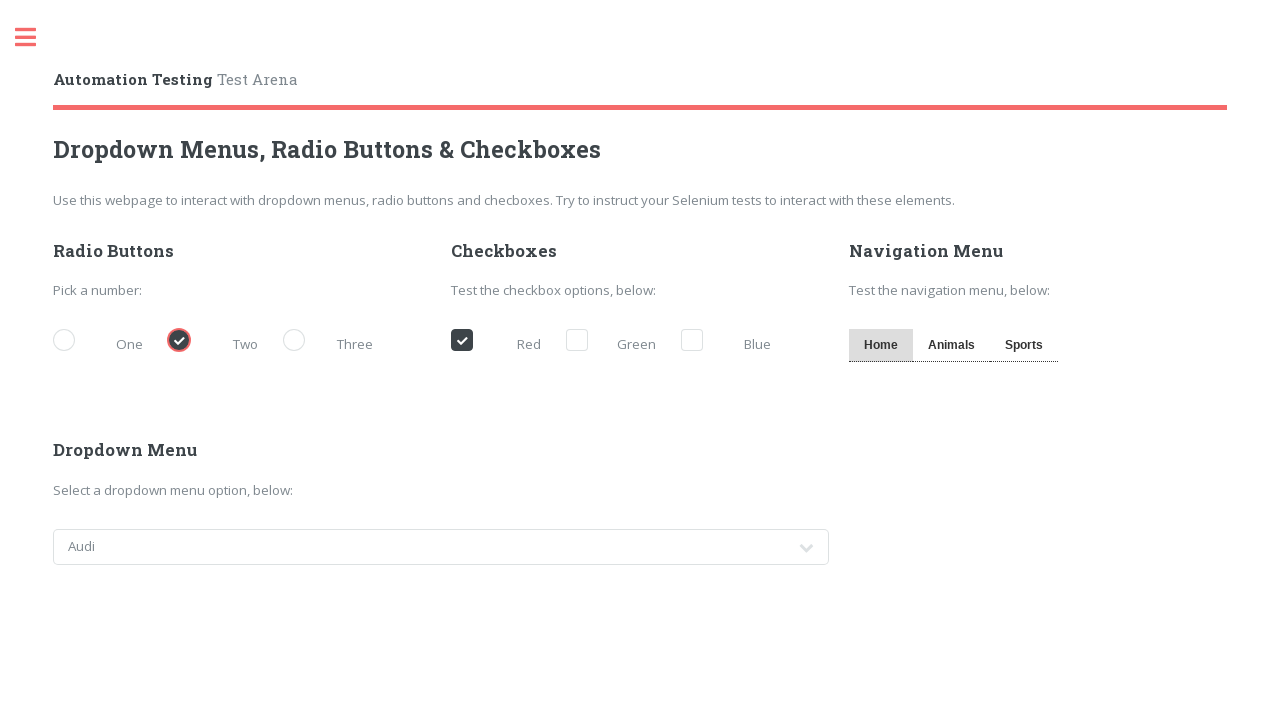

Clicked high priority radio button at (333, 342) on [for='demo-priority-high']
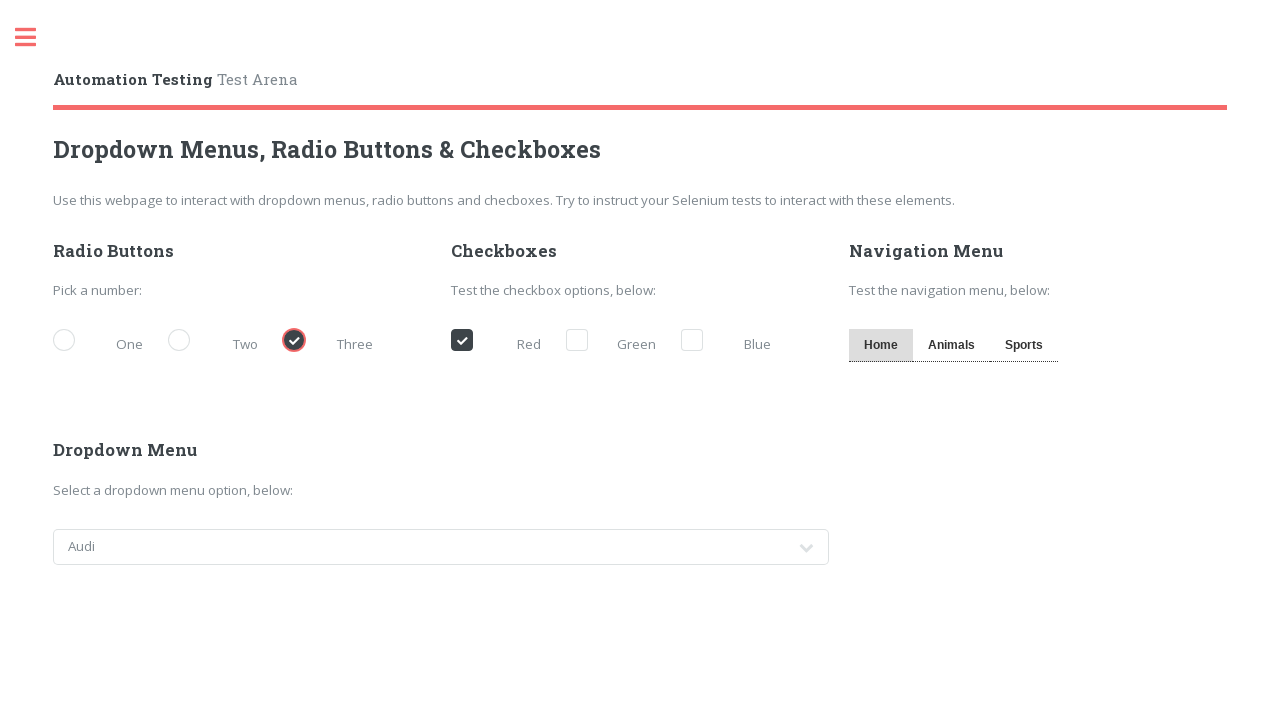

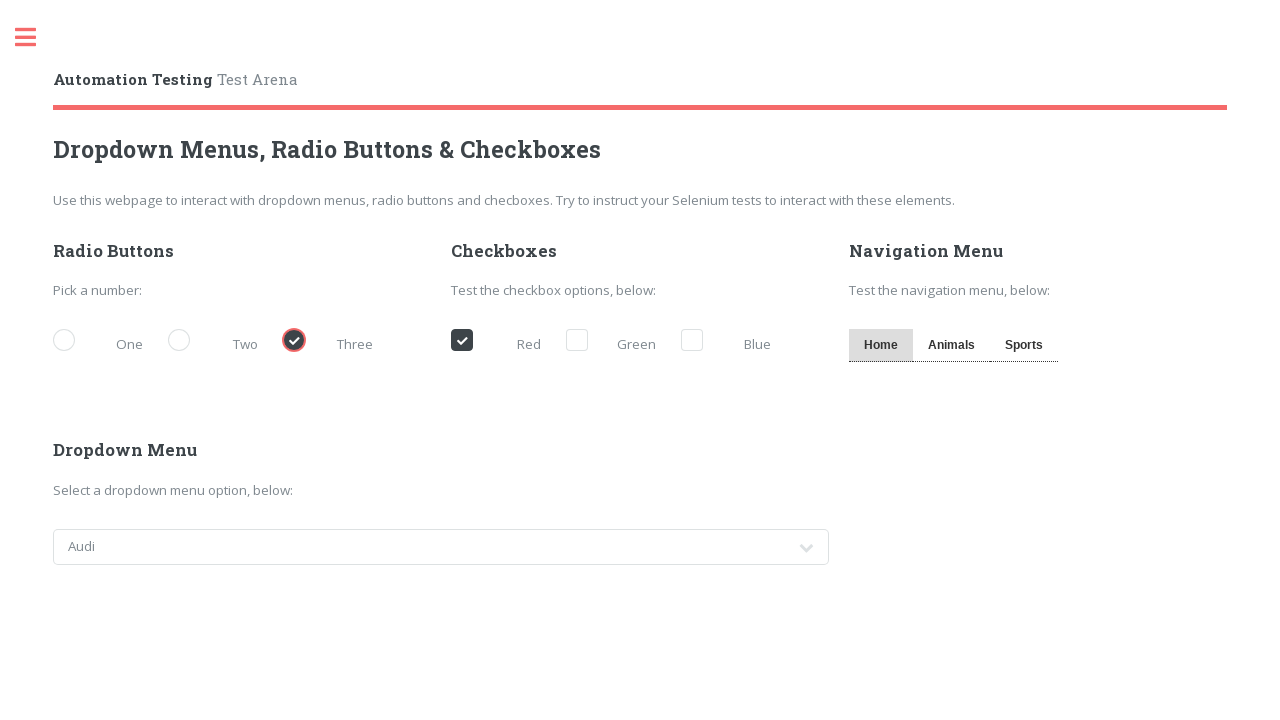